Tests finding a link by its calculated text value, clicking it, then filling out a multi-field form with personal information (first name, last name, city, country) and submitting it.

Starting URL: http://suninjuly.github.io/find_link_text

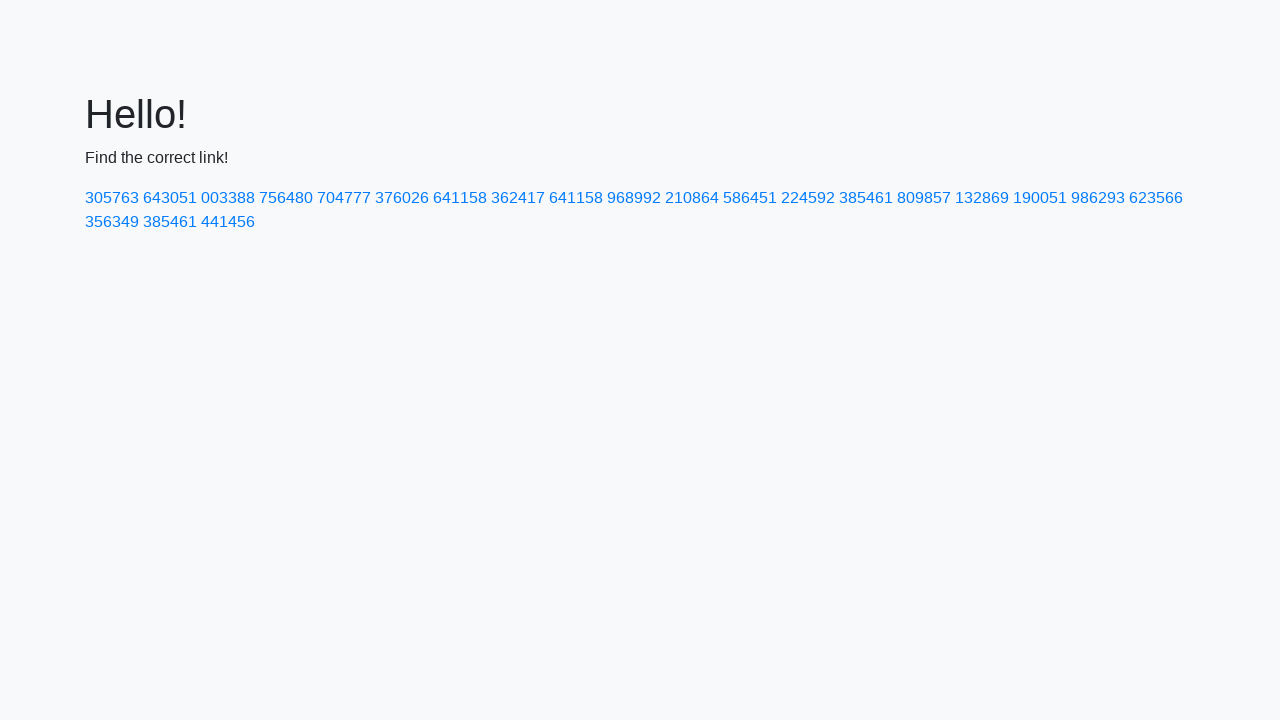

Calculated link text value: 224592
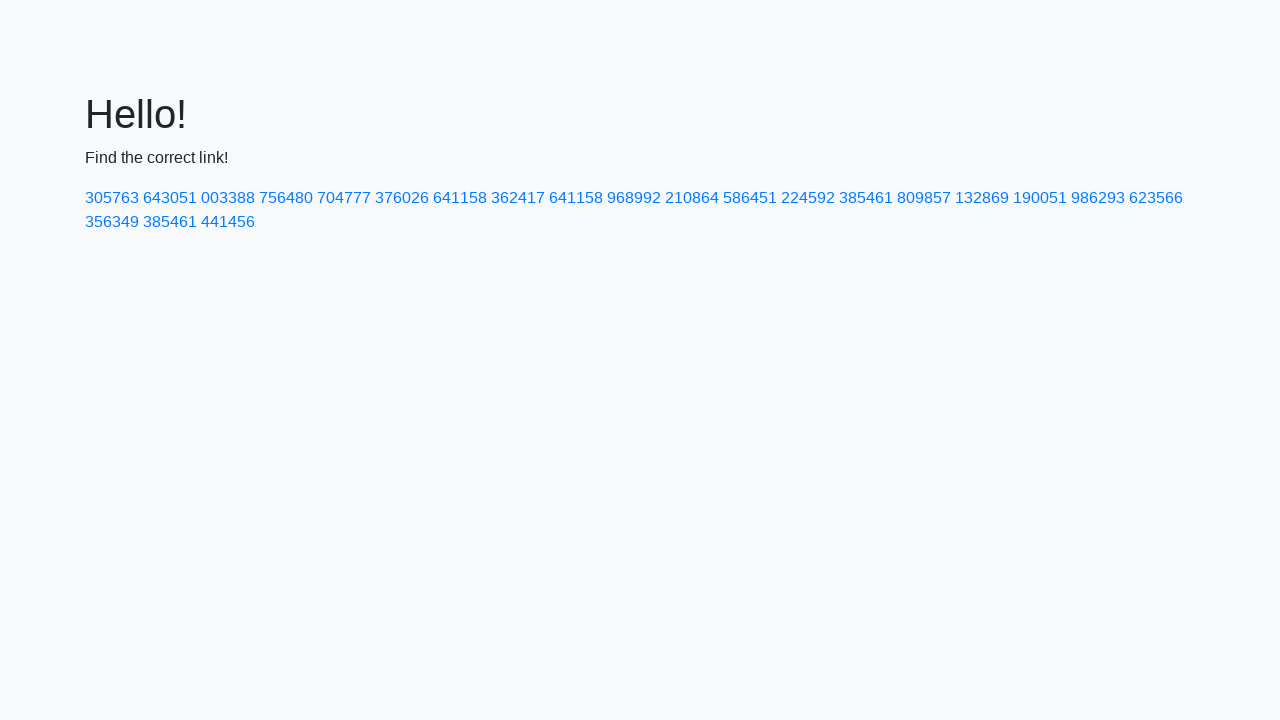

Clicked link with text '224592' at (808, 198) on text=224592
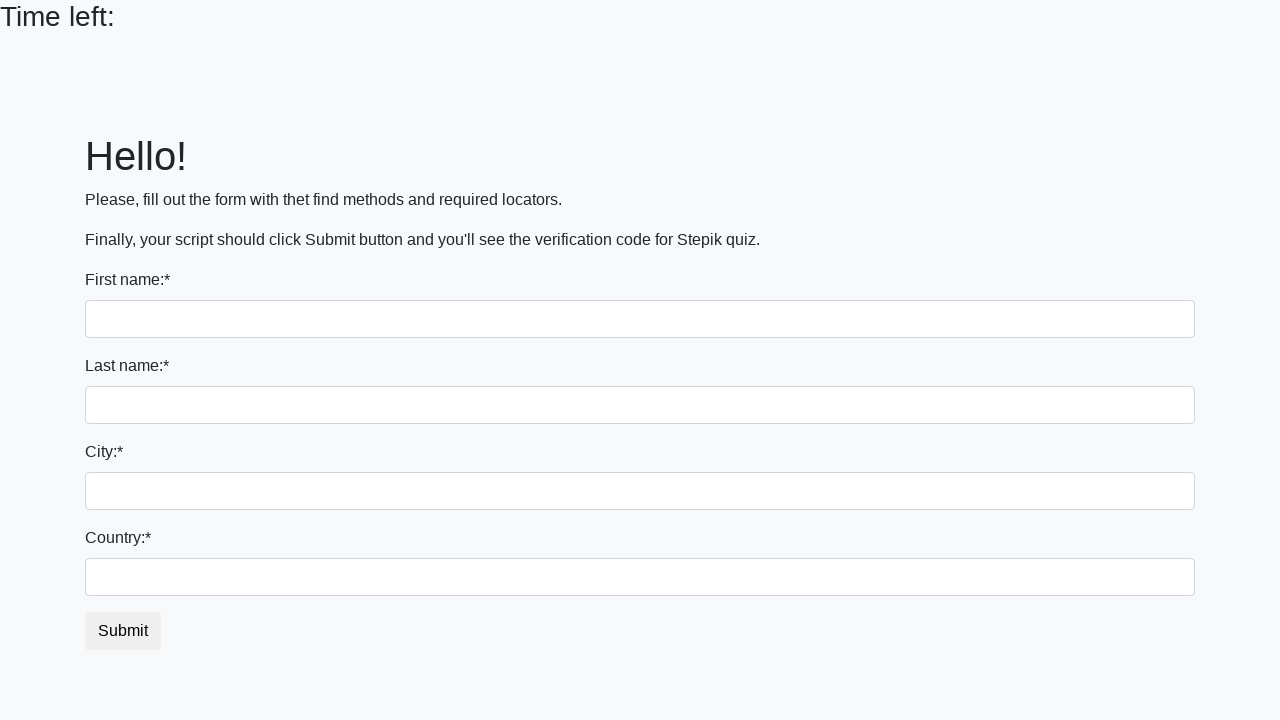

Filled first name field with 'Ivan' on input
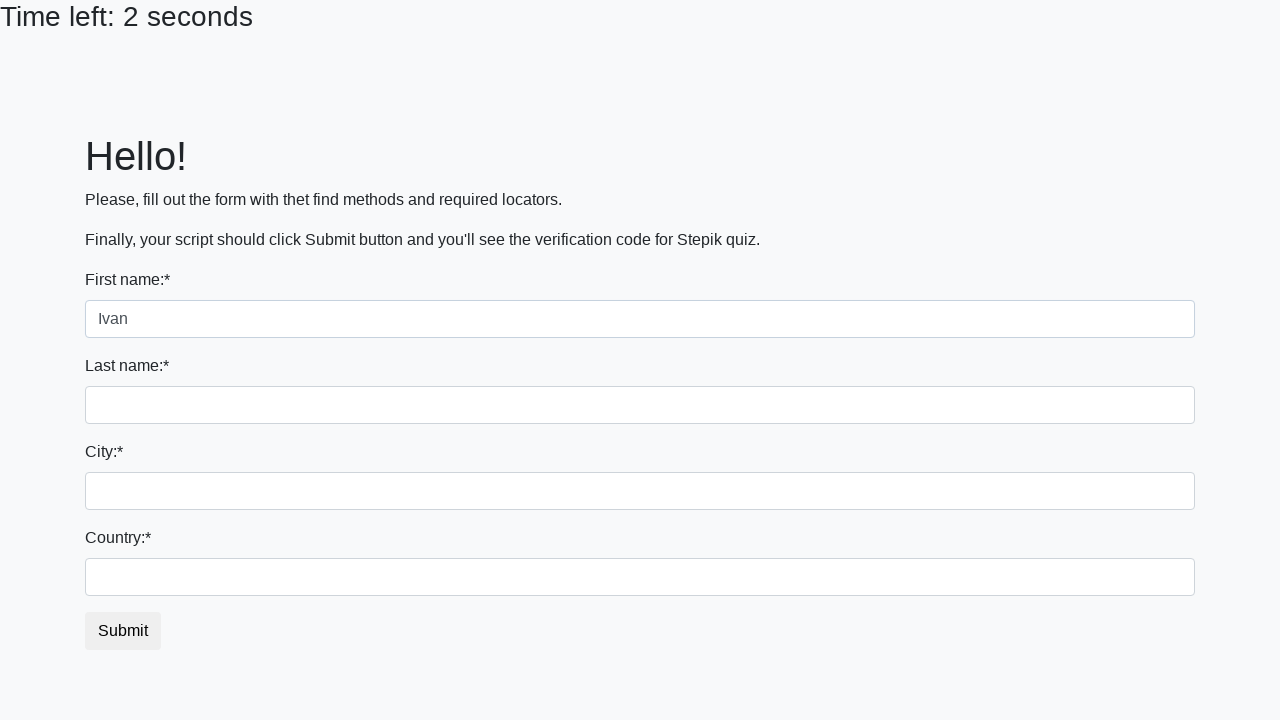

Filled last name field with 'Petrov' on input[name='last_name']
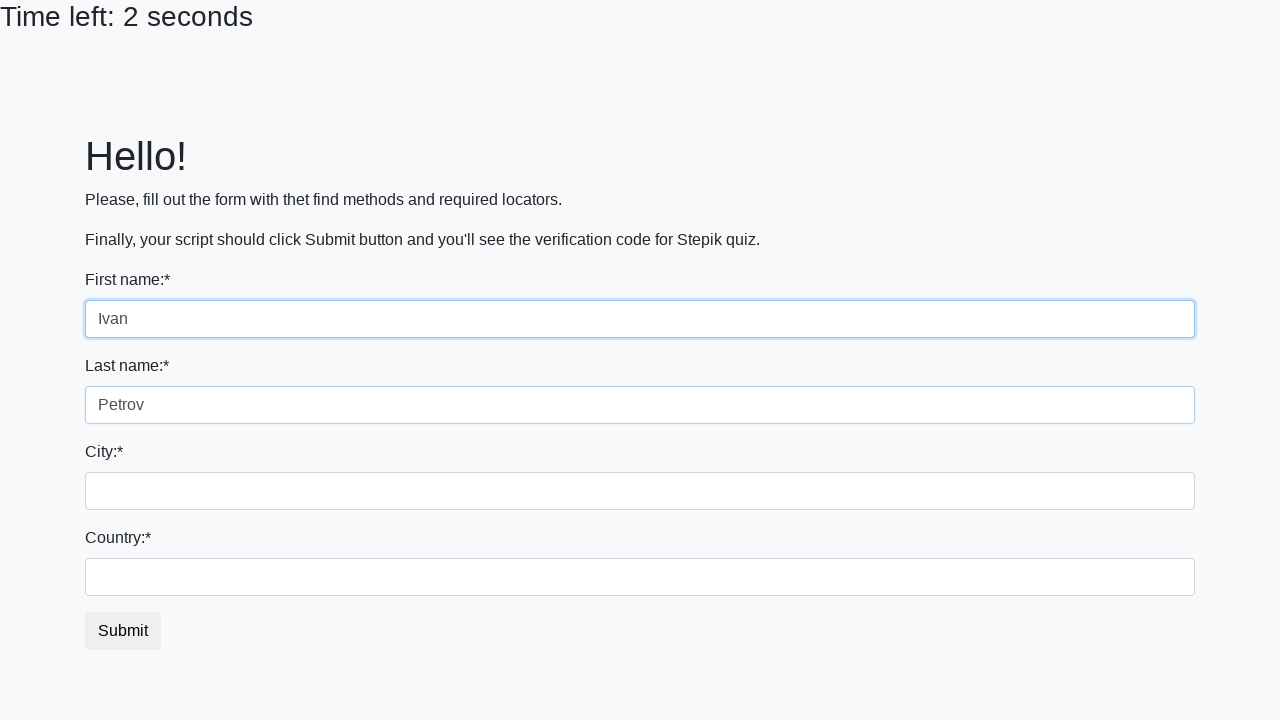

Filled city field with 'Smolensk' on .city
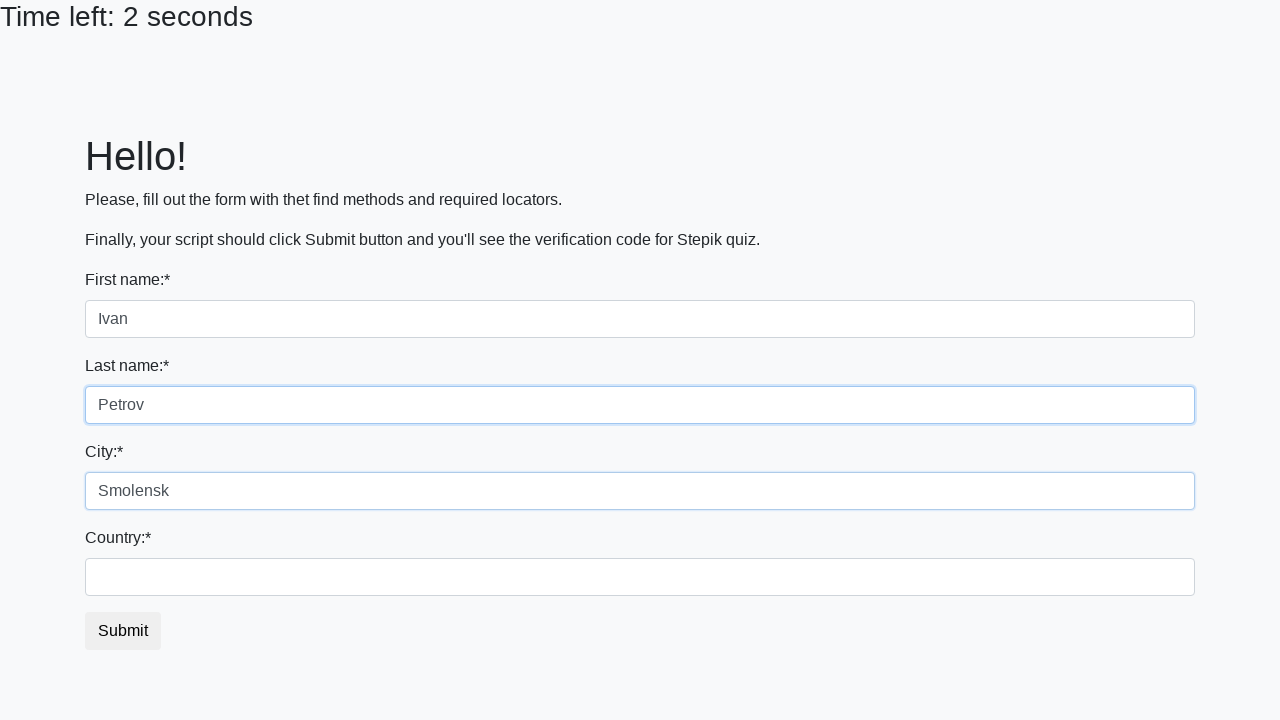

Filled country field with 'Russia' on #country
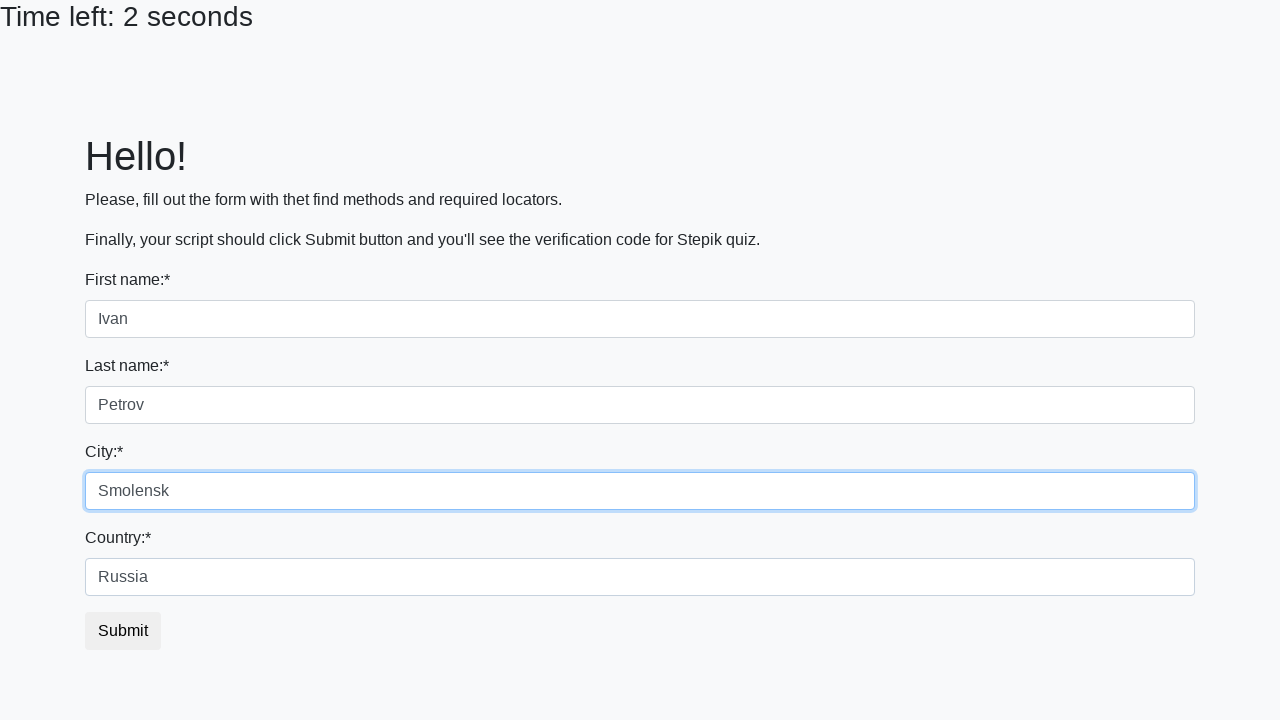

Clicked submit button to submit form at (123, 631) on button.btn
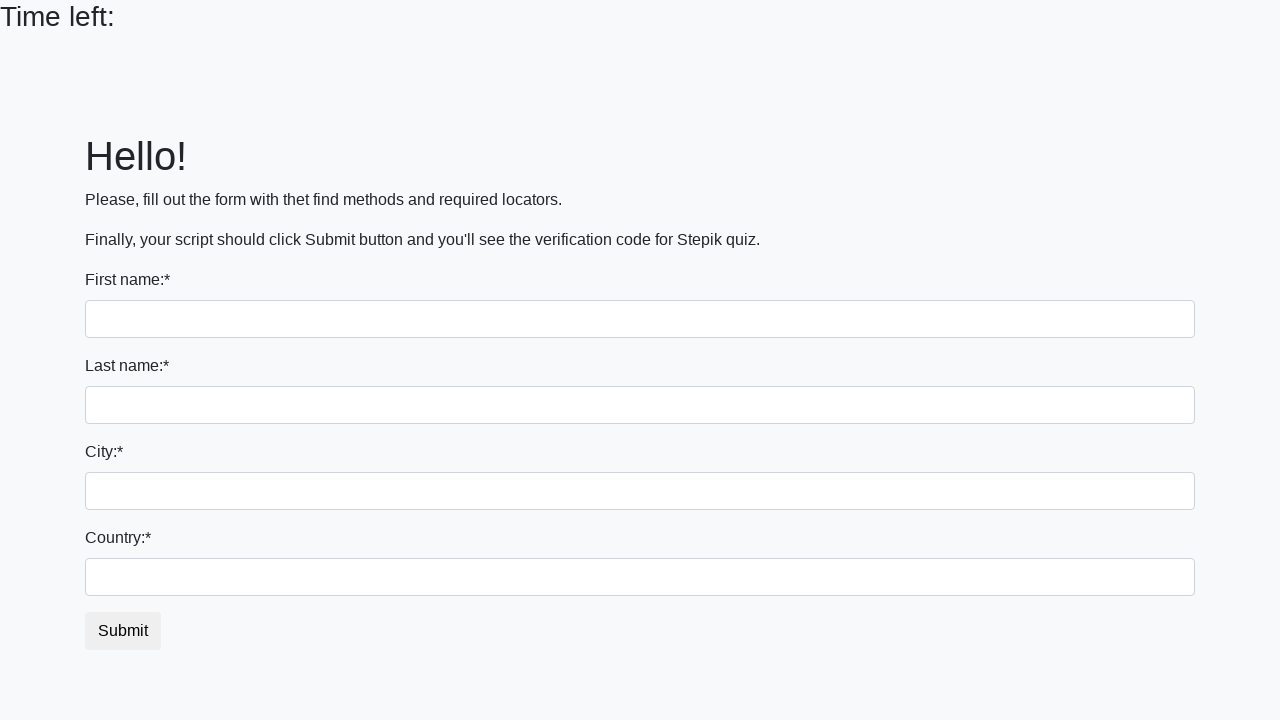

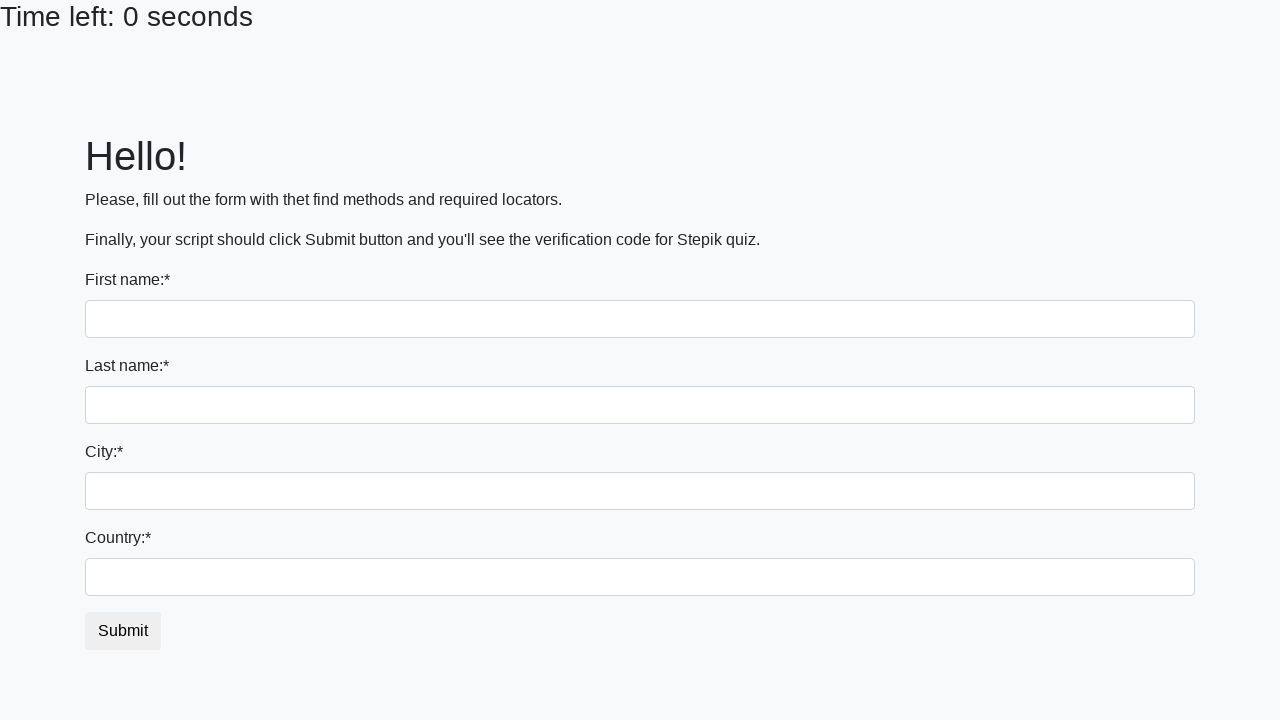